Tests that a todo item is removed when edited to an empty string

Starting URL: https://demo.playwright.dev/todomvc

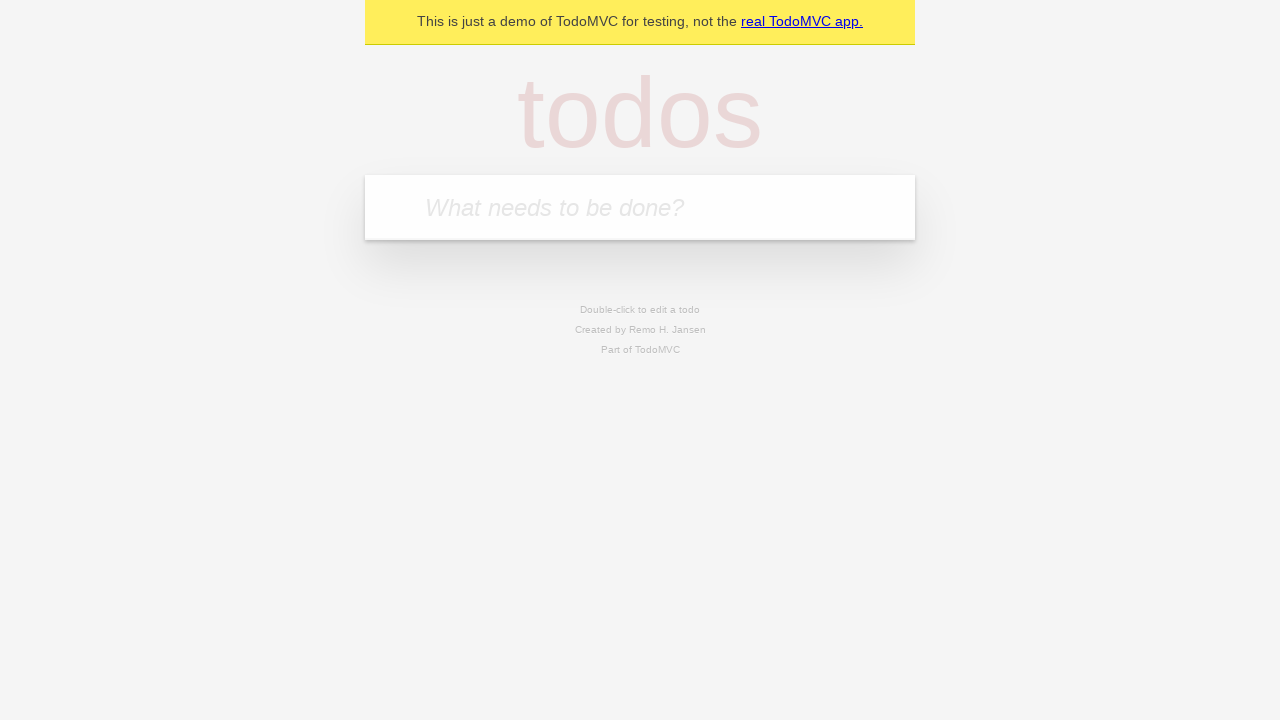

Filled todo input field with 'buy some cheese' on internal:attr=[placeholder="What needs to be done?"i]
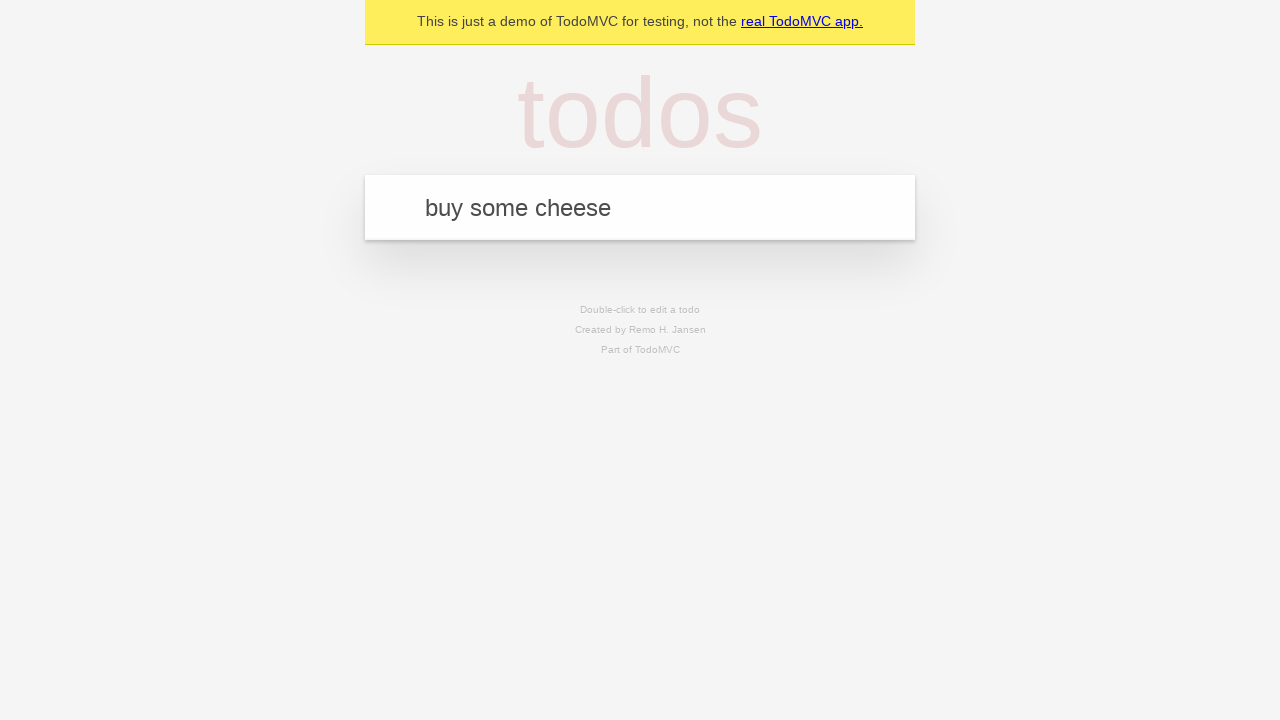

Pressed Enter to create todo item 'buy some cheese' on internal:attr=[placeholder="What needs to be done?"i]
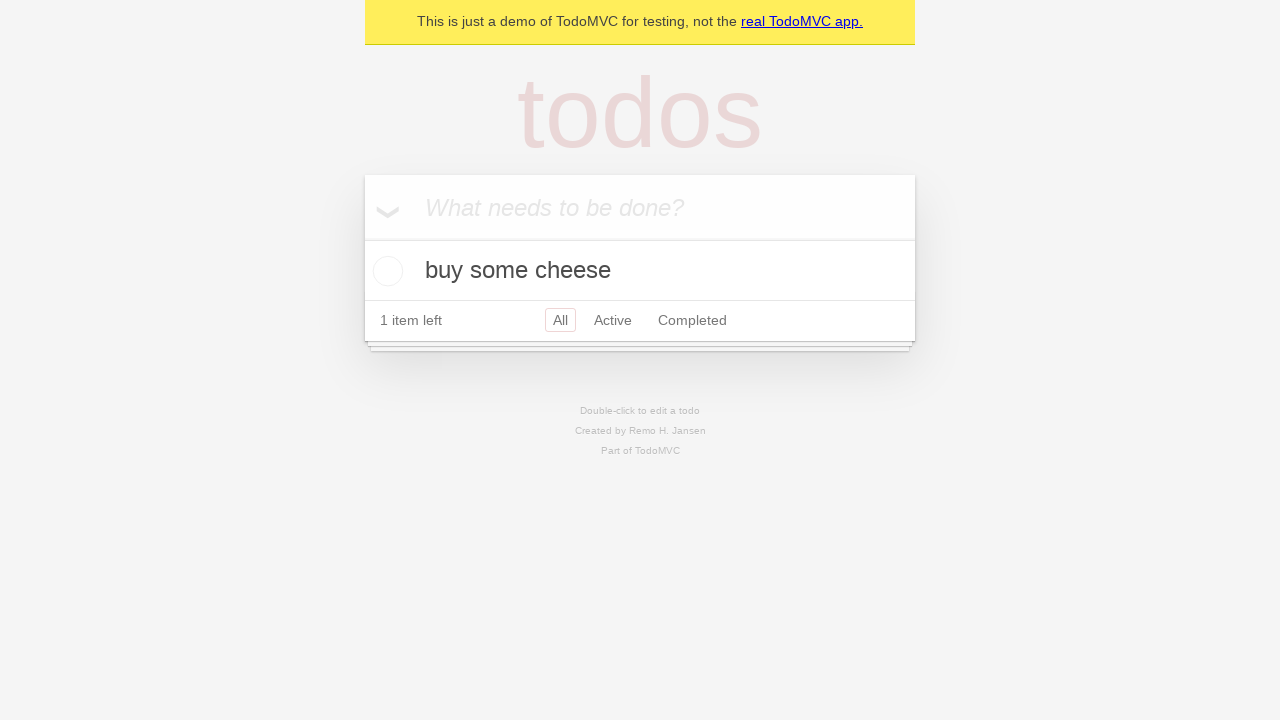

Filled todo input field with 'feed the cat' on internal:attr=[placeholder="What needs to be done?"i]
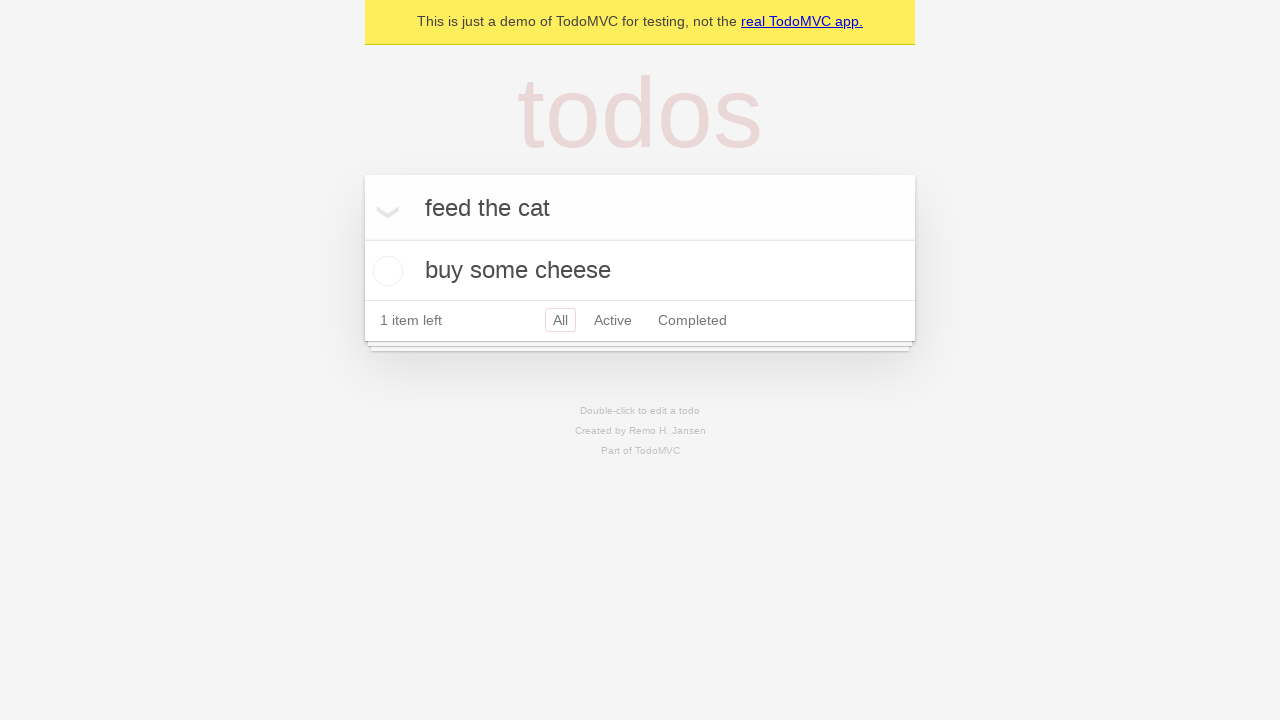

Pressed Enter to create todo item 'feed the cat' on internal:attr=[placeholder="What needs to be done?"i]
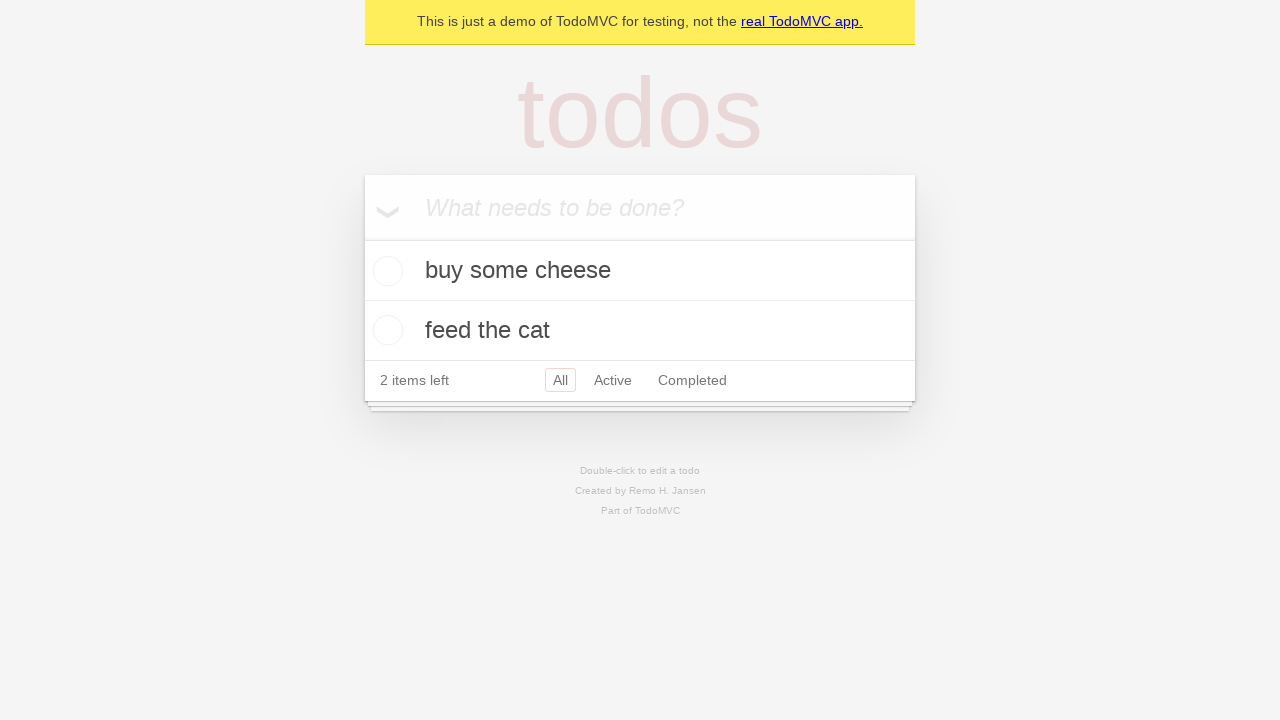

Filled todo input field with 'book a doctors appointment' on internal:attr=[placeholder="What needs to be done?"i]
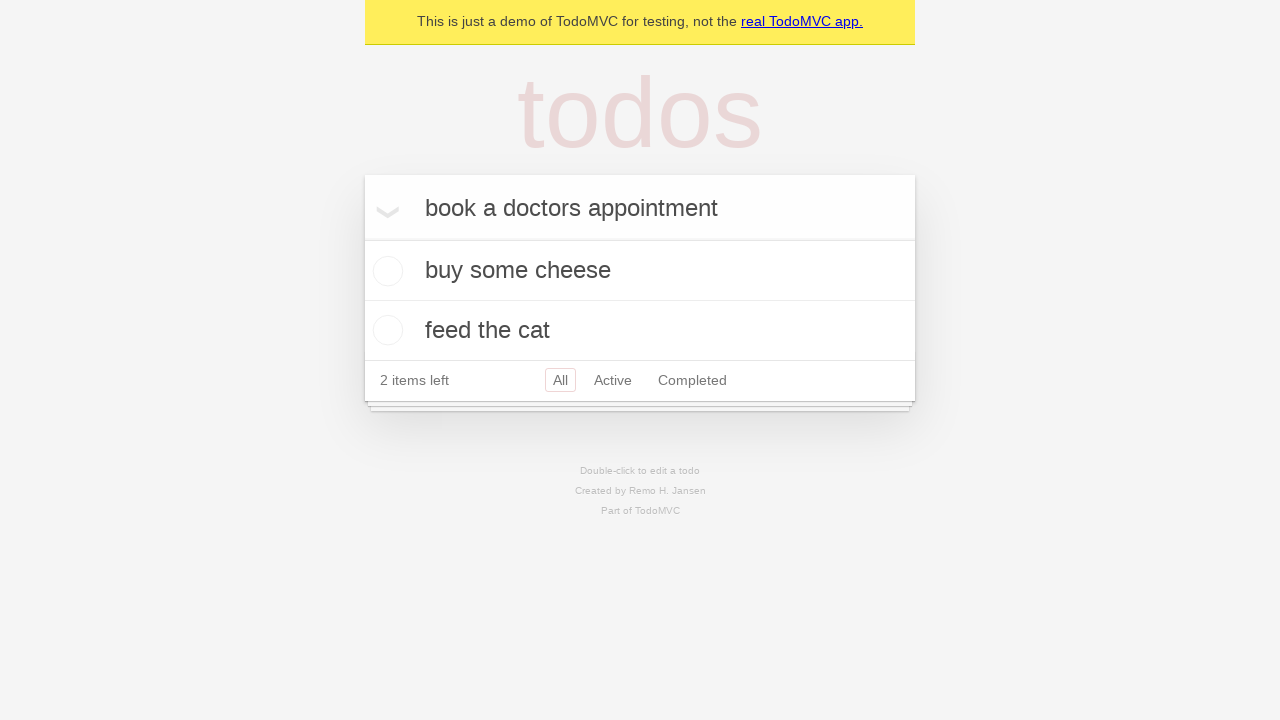

Pressed Enter to create todo item 'book a doctors appointment' on internal:attr=[placeholder="What needs to be done?"i]
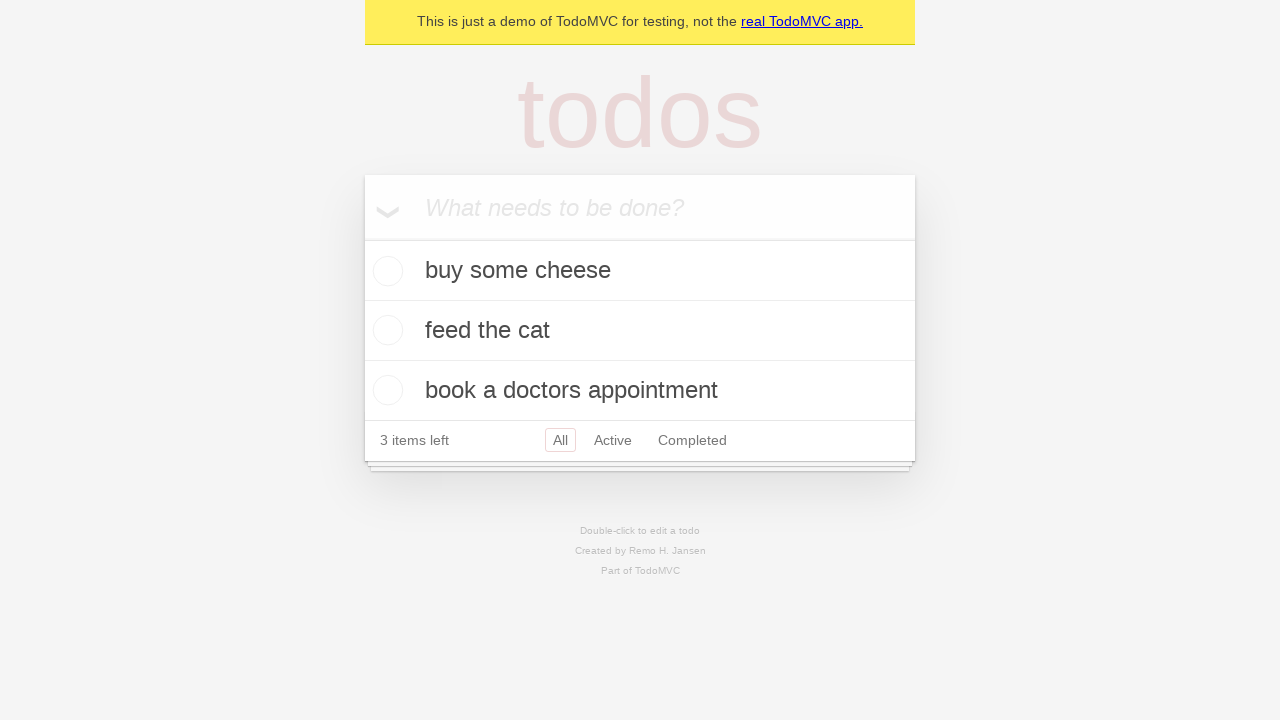

Double-clicked second todo item to enter edit mode at (640, 331) on internal:testid=[data-testid="todo-item"s] >> nth=1
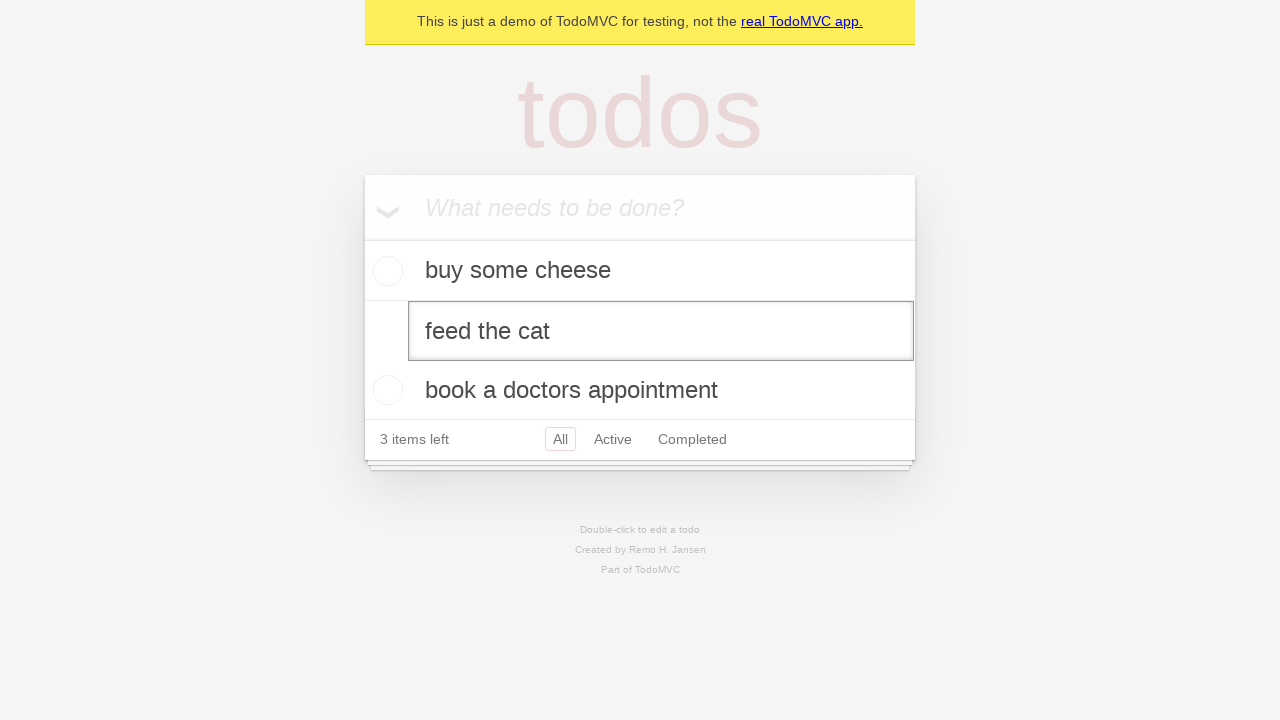

Cleared text from edit field (entered empty string) on internal:testid=[data-testid="todo-item"s] >> nth=1 >> internal:role=textbox[nam
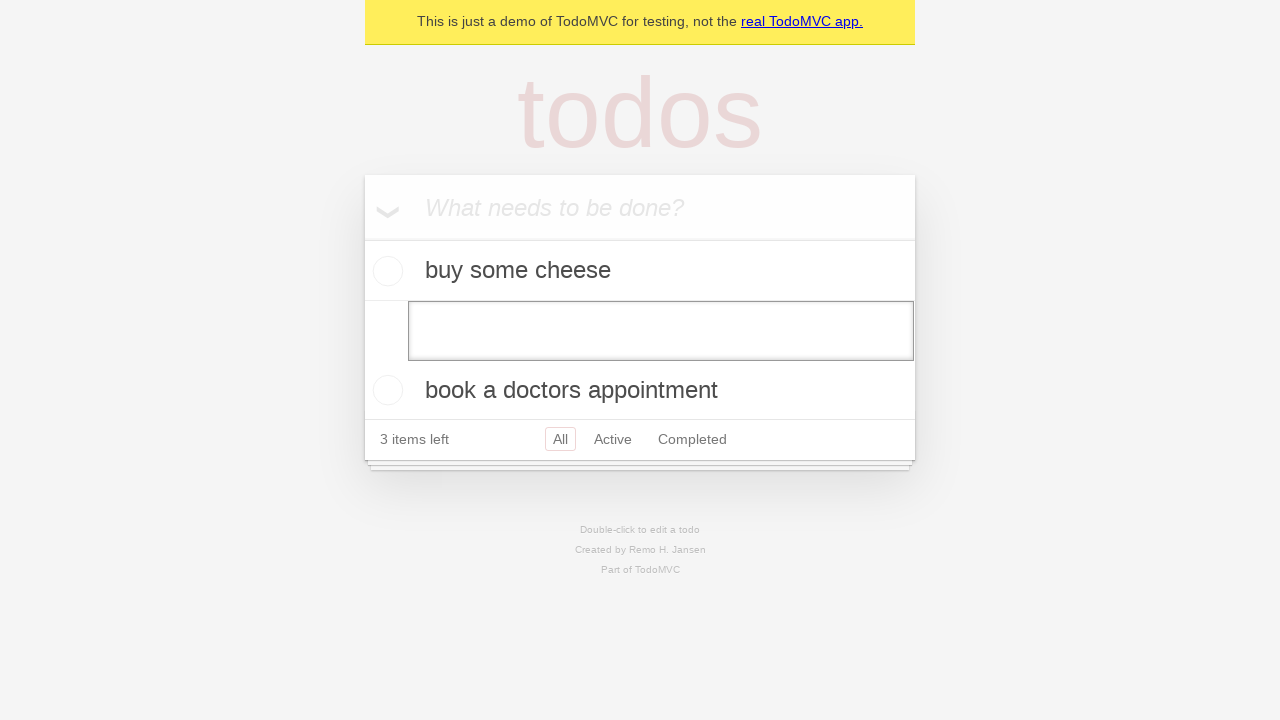

Pressed Enter to confirm edit with empty string - todo item removed on internal:testid=[data-testid="todo-item"s] >> nth=1 >> internal:role=textbox[nam
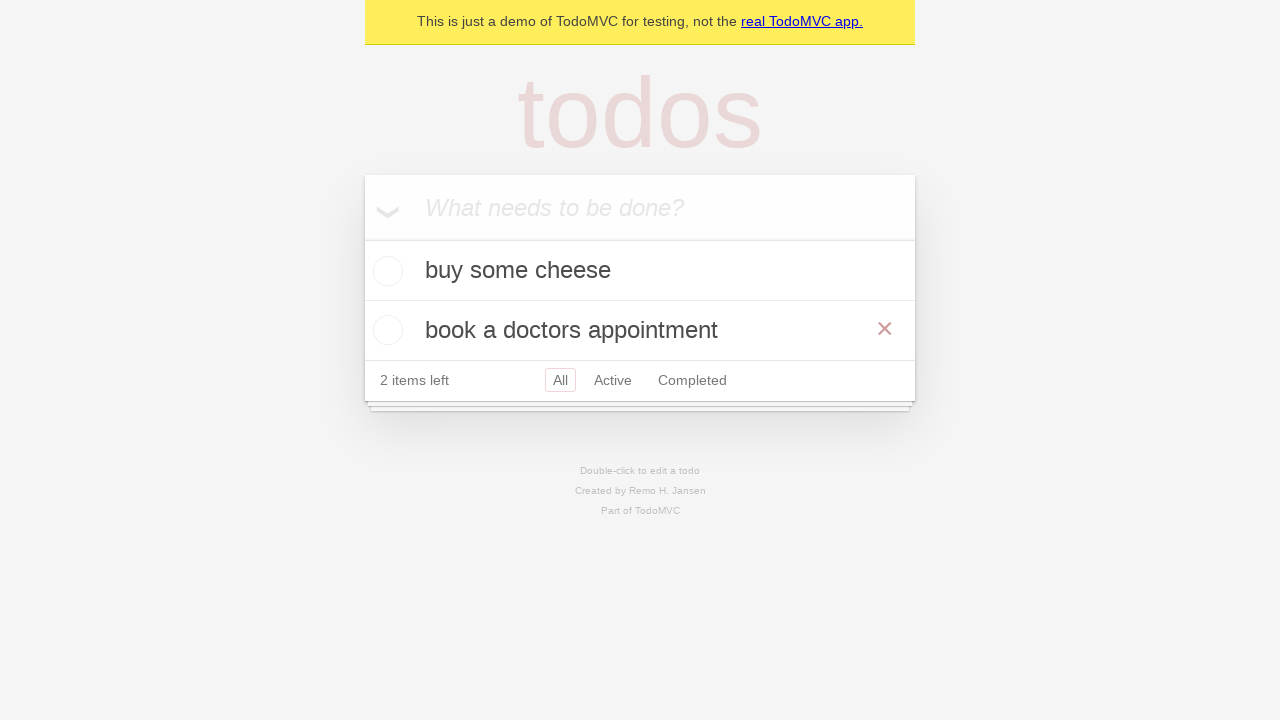

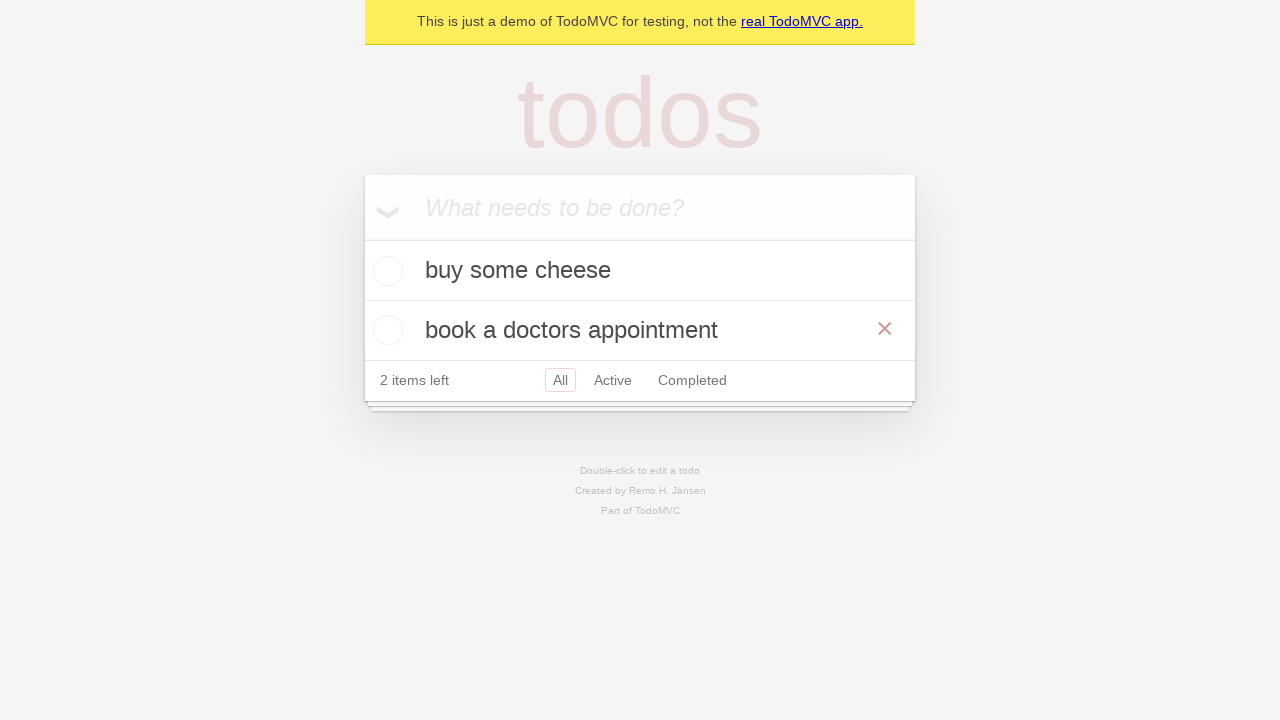